Tests form input functionality by navigating to a test automation practice site and filling in a name field with text.

Starting URL: https://testautomationpractice.blogspot.com/

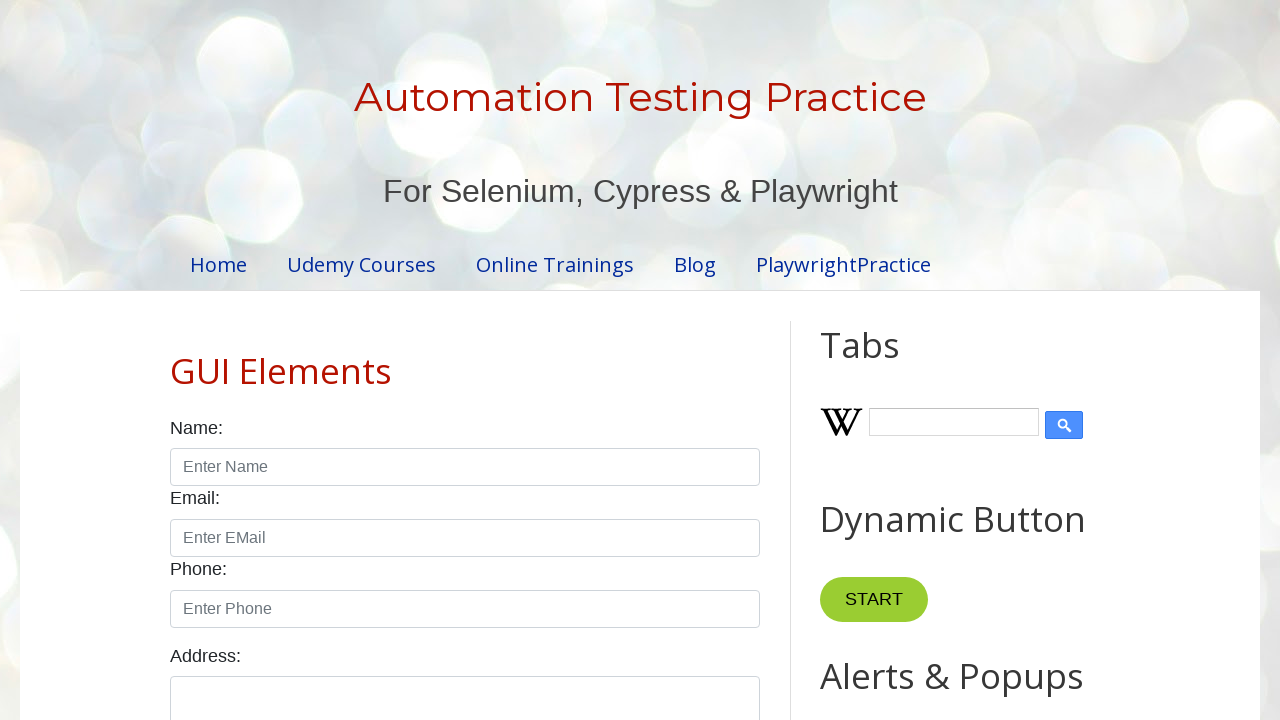

Navigated to test automation practice site
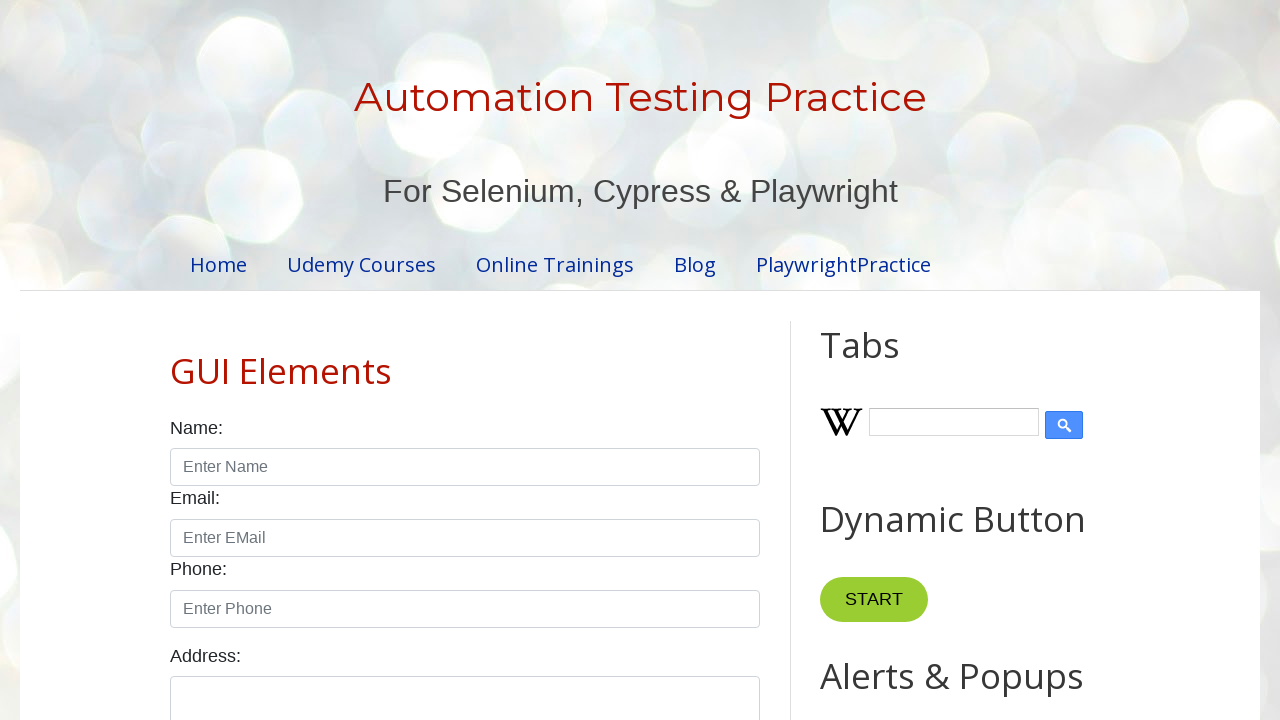

Filled name field with 'Testing form input functionality' on xpath=//input[@id='name']
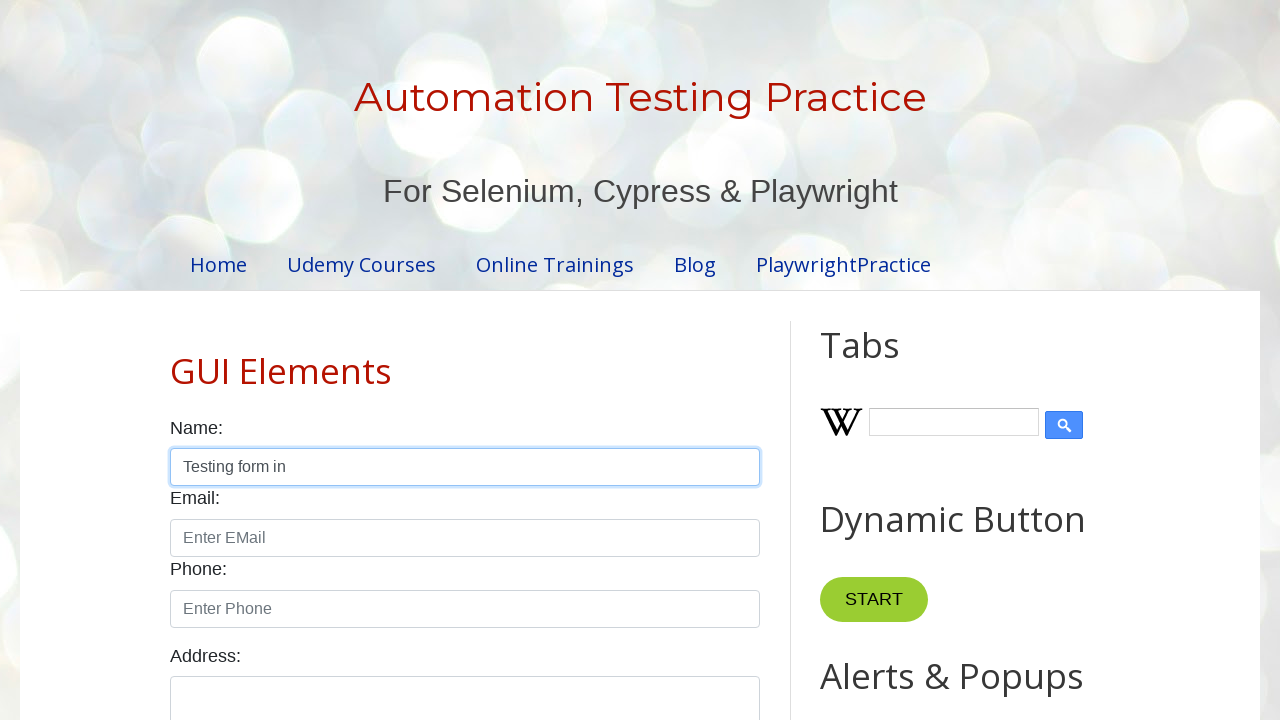

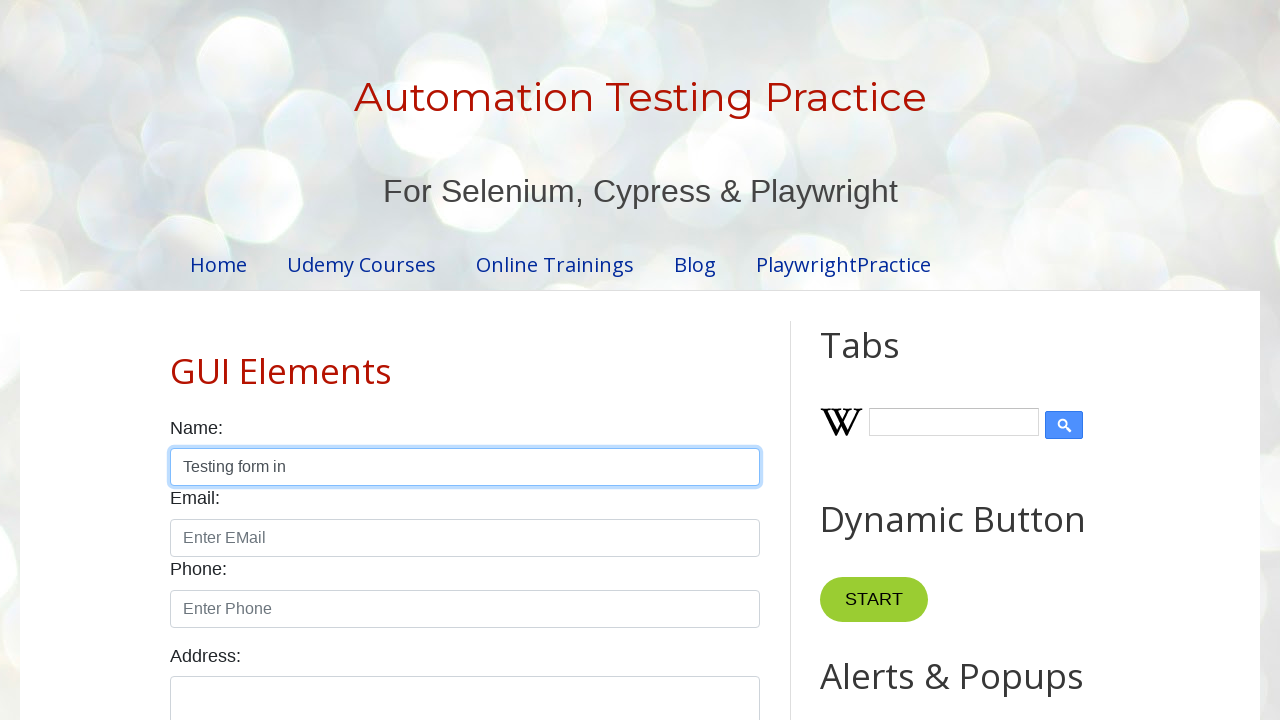